Tests navigation to the about page by clicking the primary button and verifying the URL changes

Starting URL: https://patzsl.github.io/hello-world/

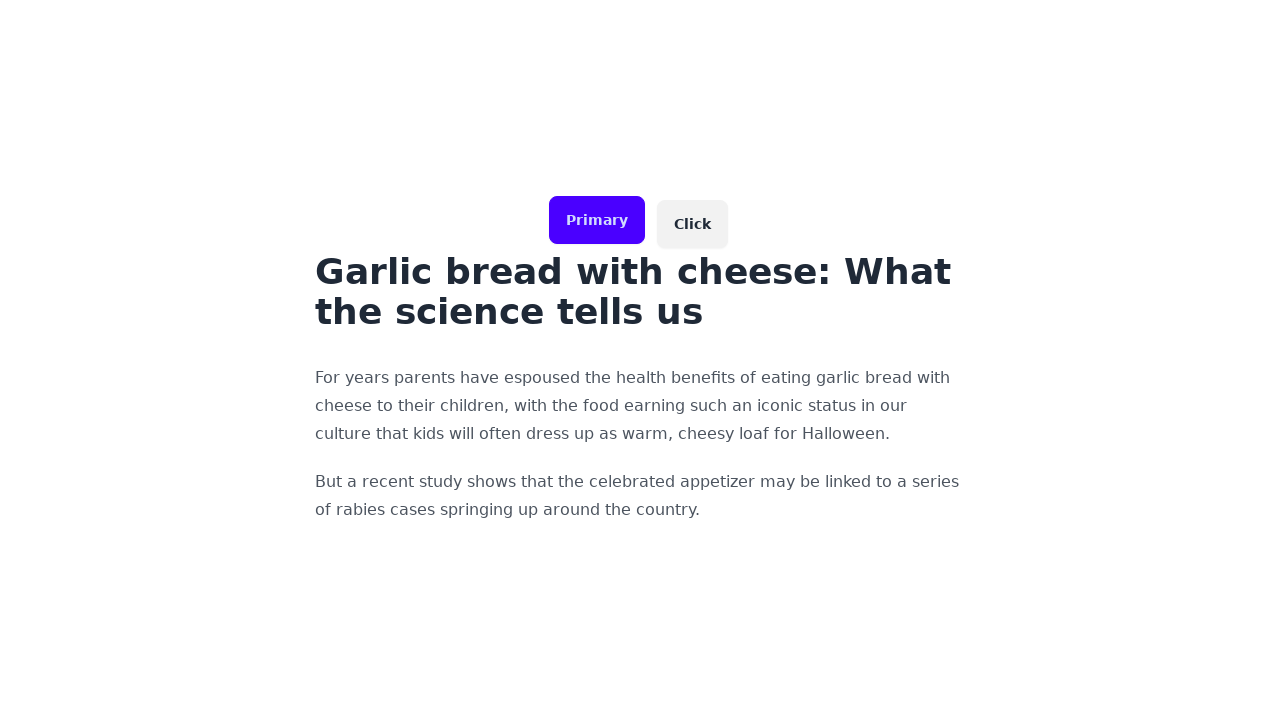

Clicked primary button to navigate to about page at (596, 220) on [data-test="btn-primary"]
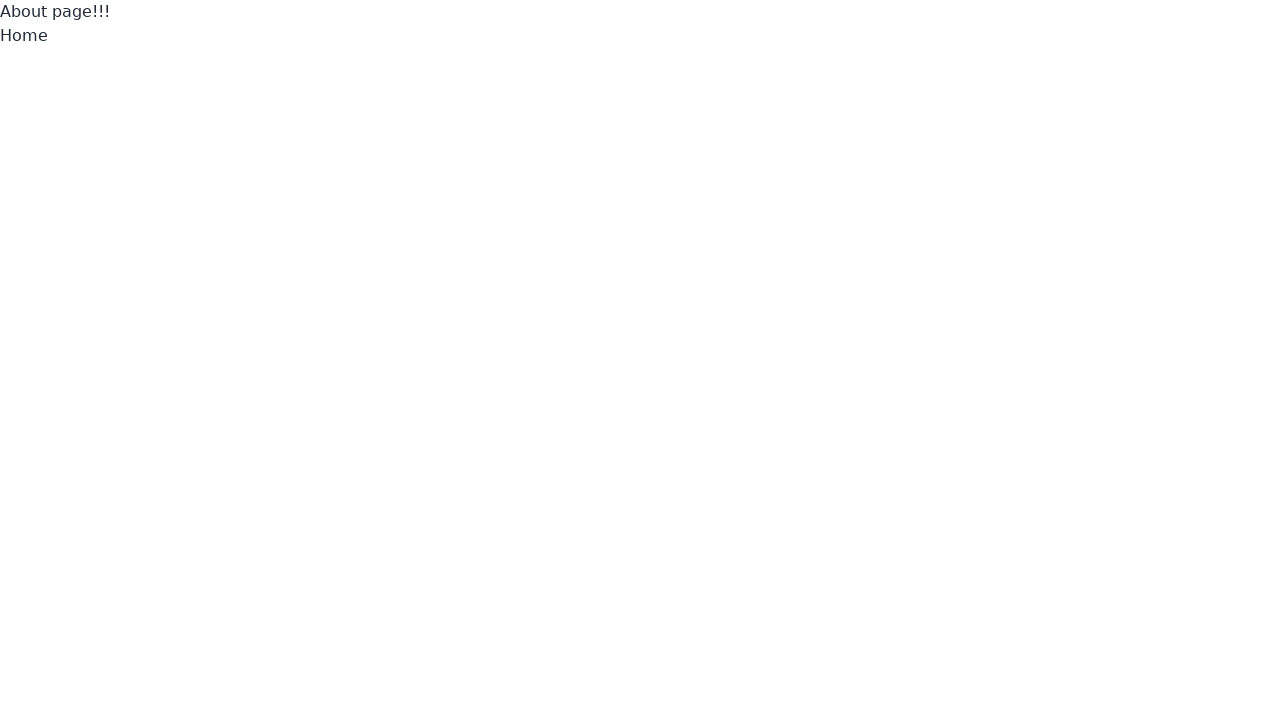

Successfully navigated to about page - URL changed to https://patzsl.github.io/hello-world/about
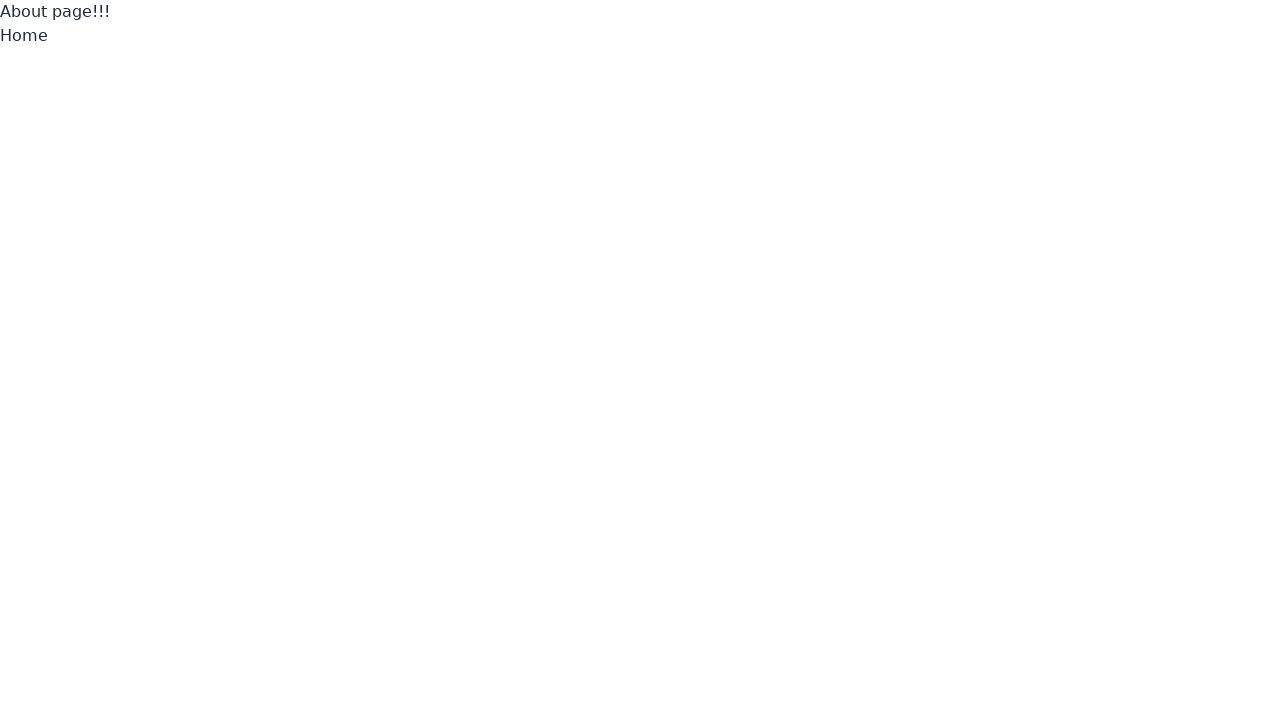

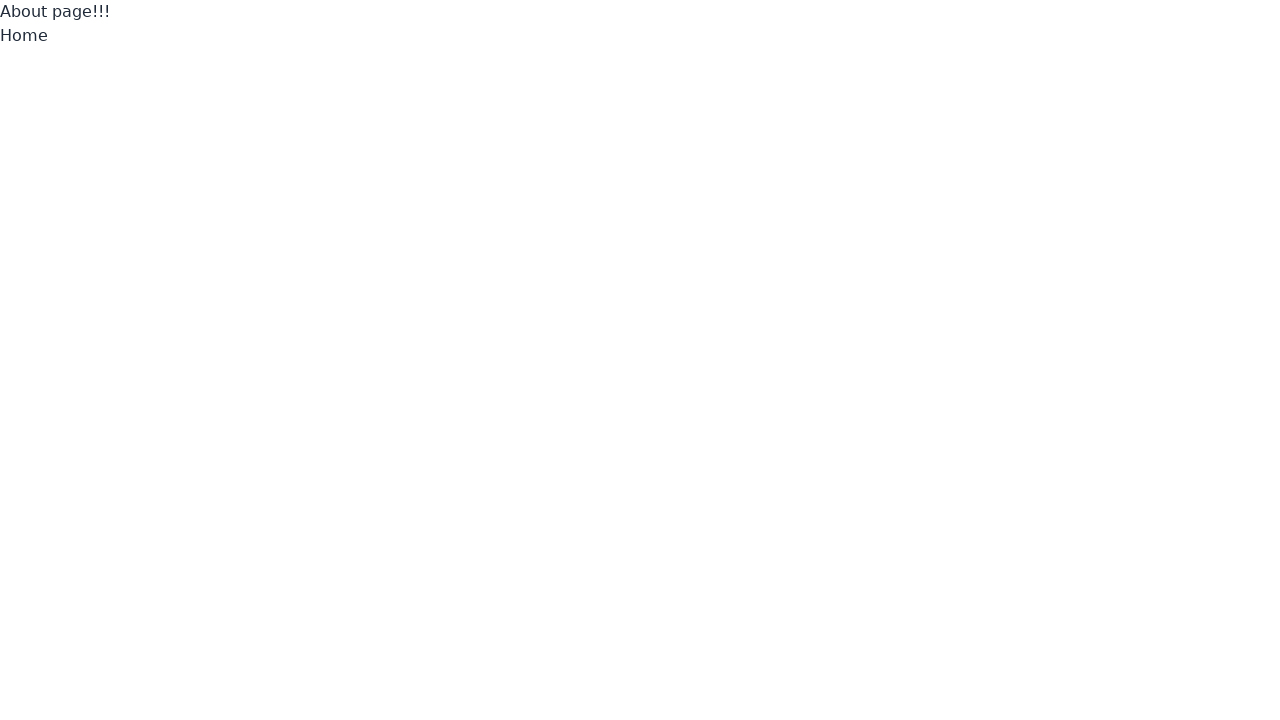